Navigates to a practice page, scrolls to a shadow DOM element, and interacts with an input field nested within multiple shadow roots

Starting URL: https://selectorshub.com/xpath-practice-page/

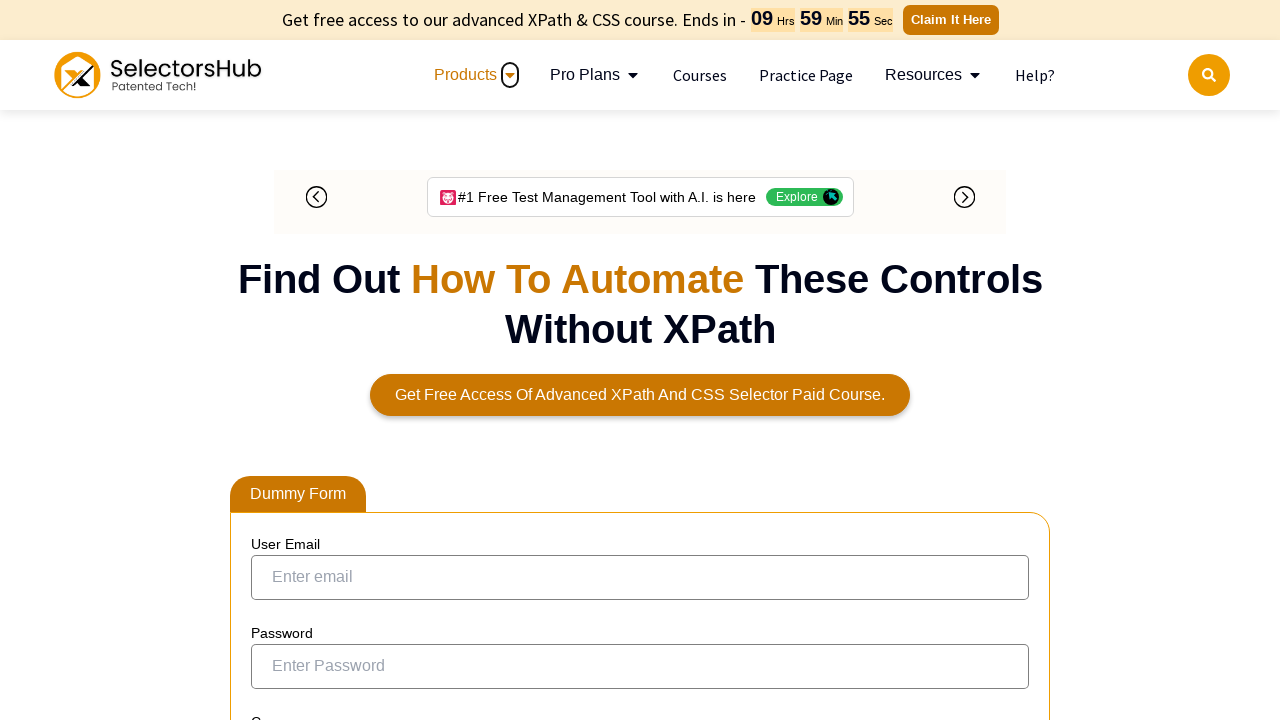

Waited 5 seconds for page to load
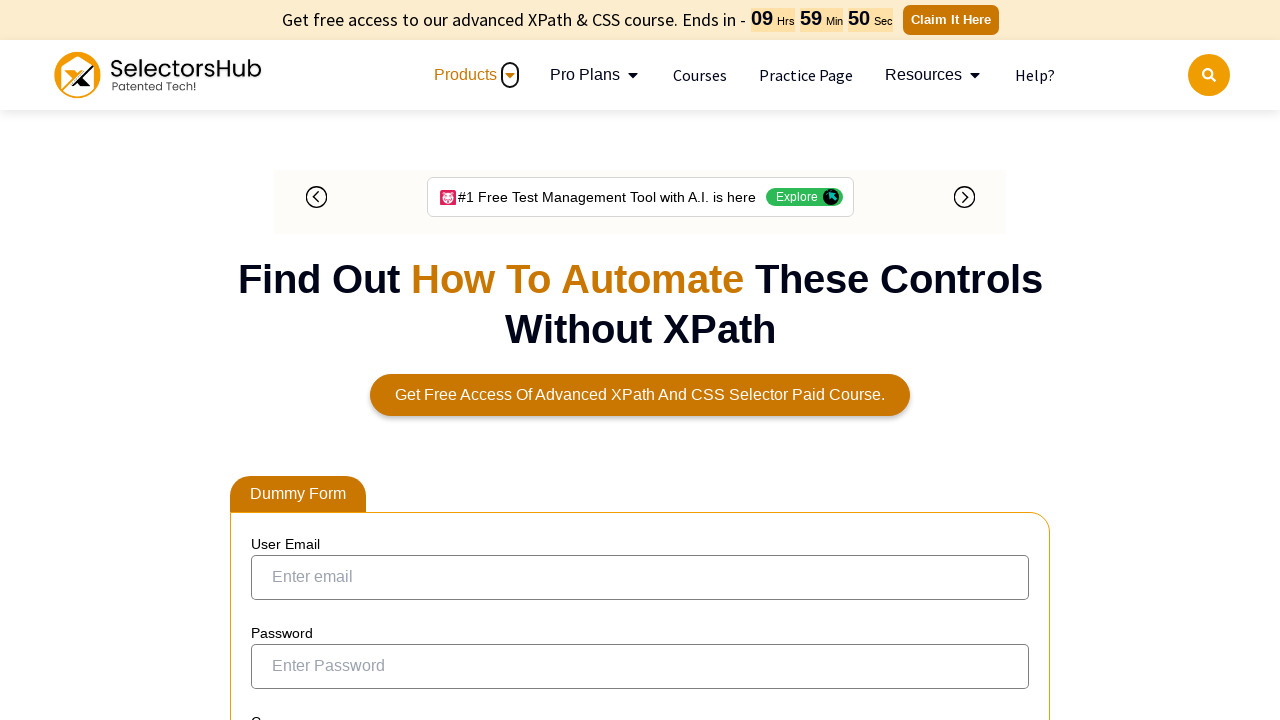

Located shadow DOM container div with class 'jackPart'
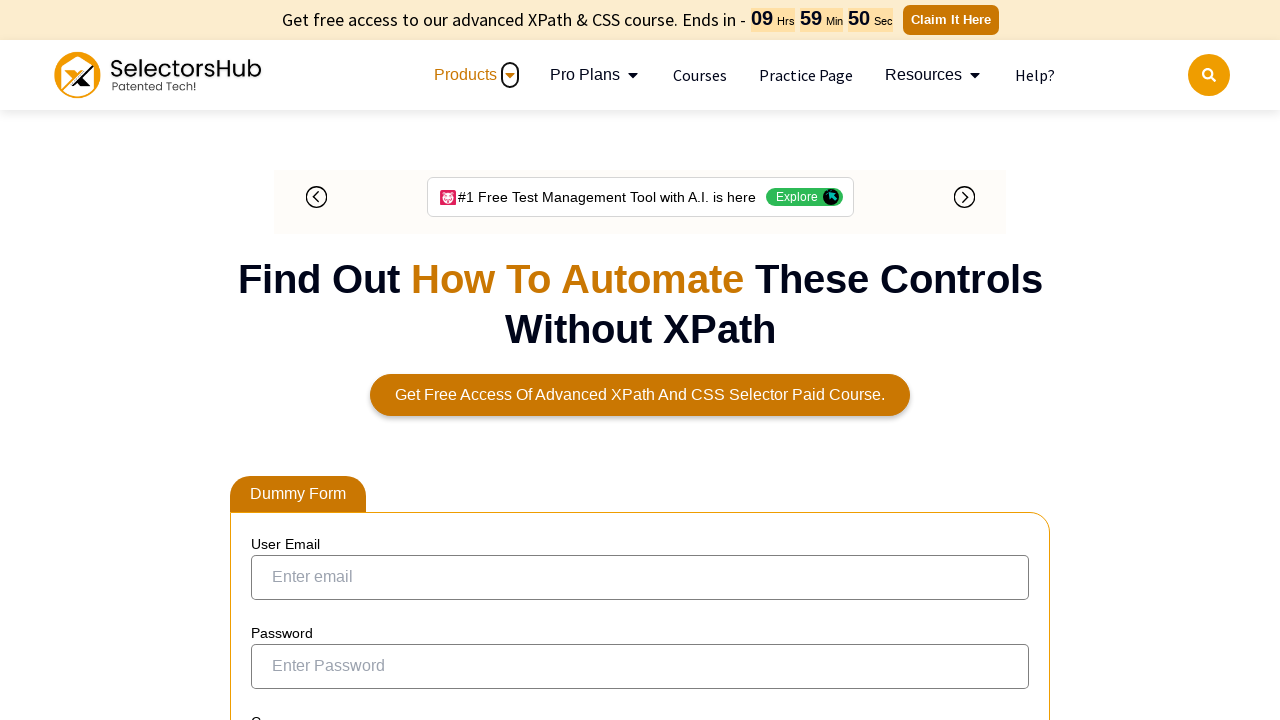

Scrolled shadow DOM element into view
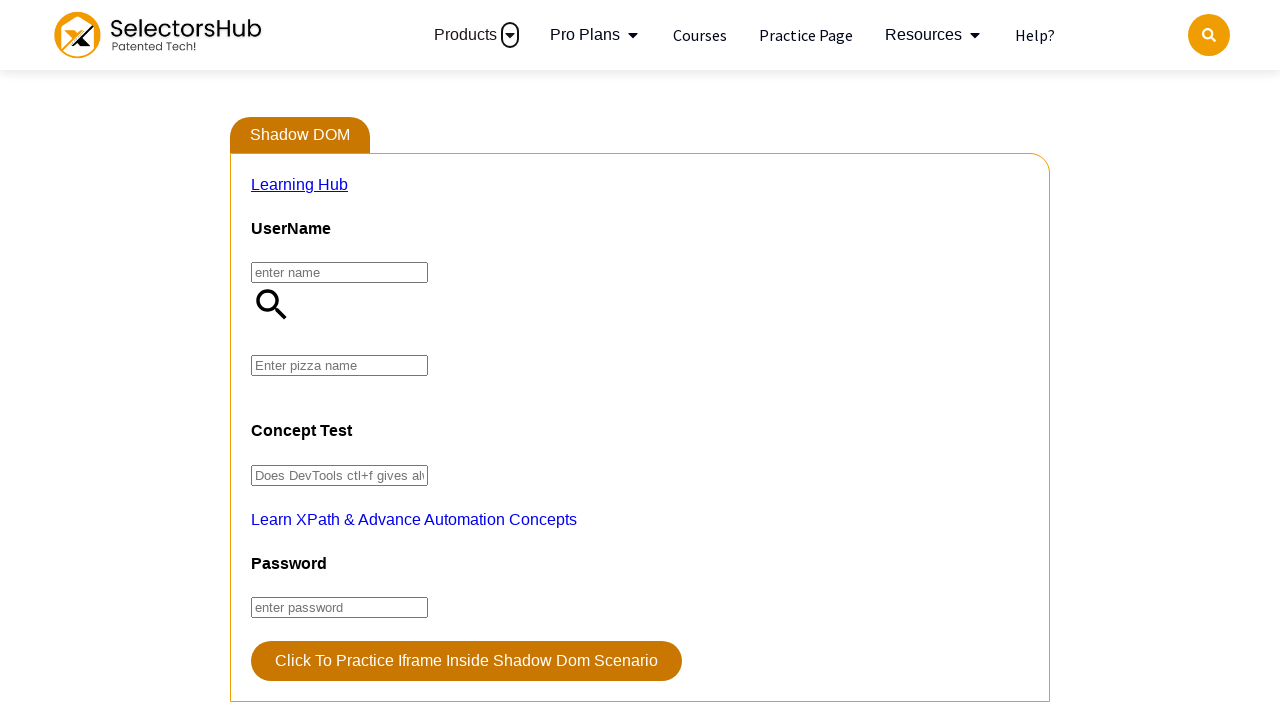

Filled shadow DOM input field with 'Farmhouse' by traversing multiple shadow roots
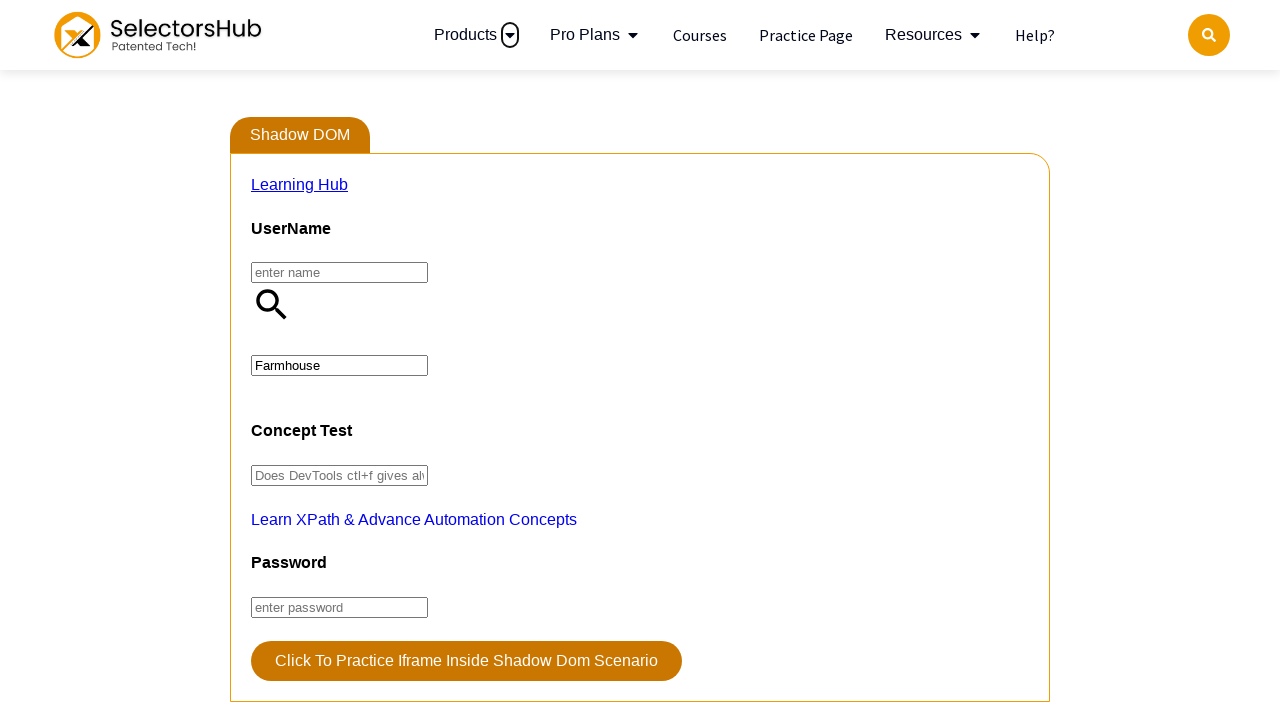

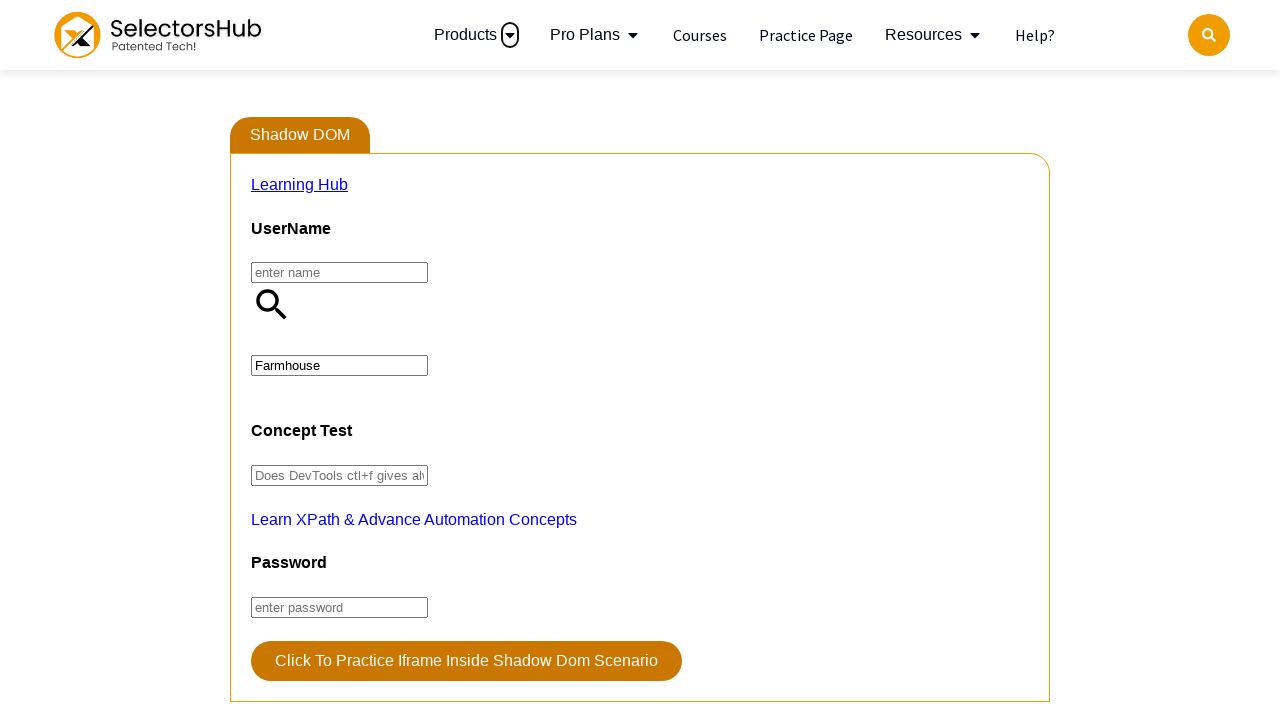